Tests clearing the complete state of all items by checking and unchecking the toggle all

Starting URL: https://demo.playwright.dev/todomvc

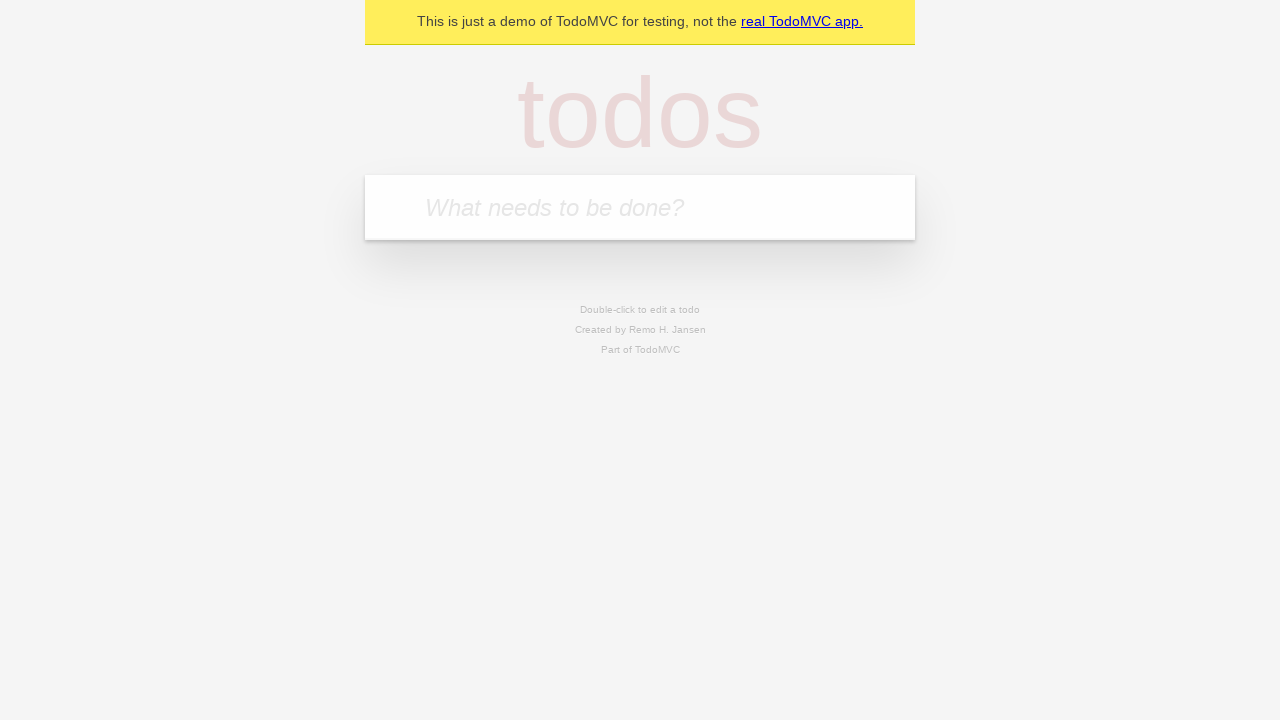

Filled todo input with 'buy some cheese' on internal:attr=[placeholder="What needs to be done?"i]
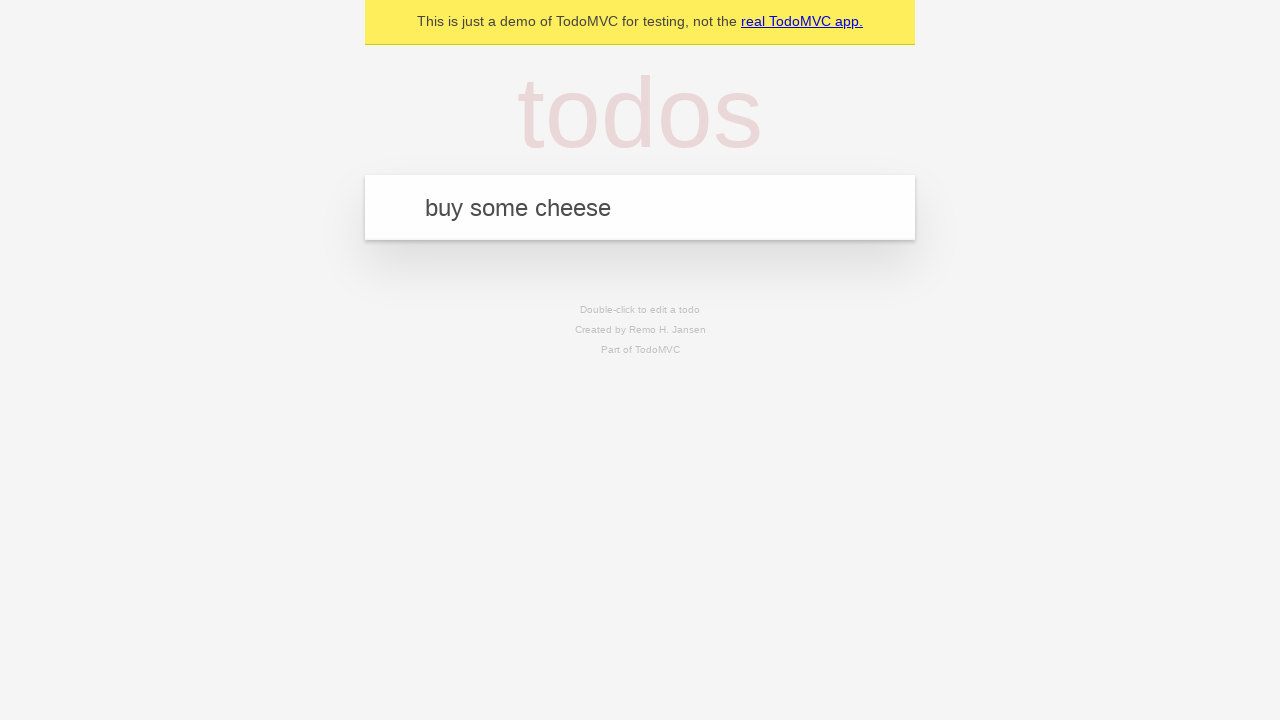

Pressed Enter to add first todo item on internal:attr=[placeholder="What needs to be done?"i]
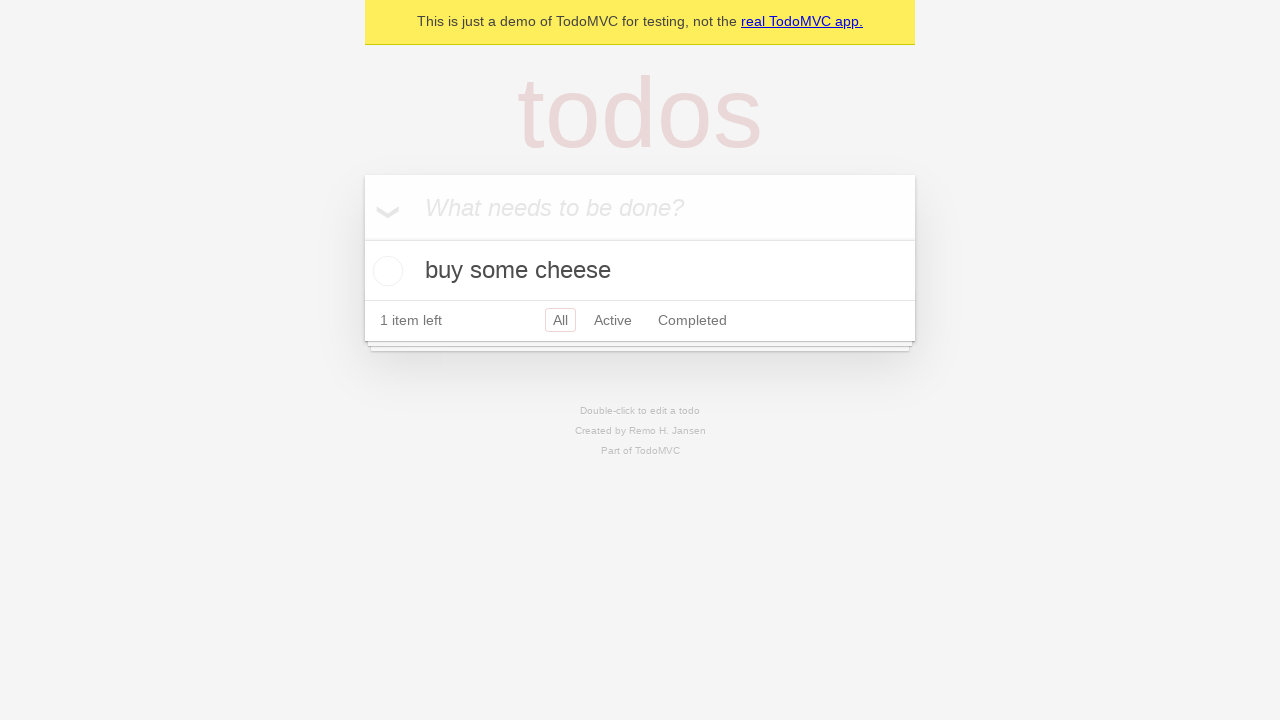

Filled todo input with 'feed the cat' on internal:attr=[placeholder="What needs to be done?"i]
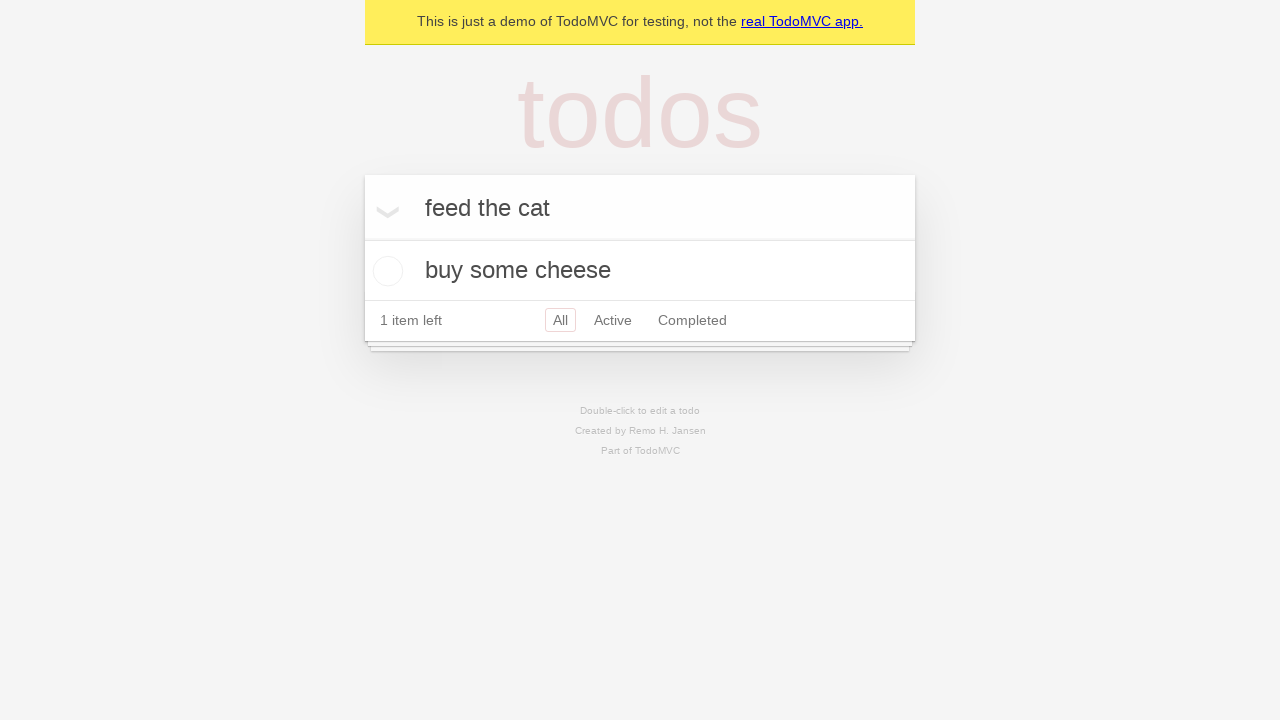

Pressed Enter to add second todo item on internal:attr=[placeholder="What needs to be done?"i]
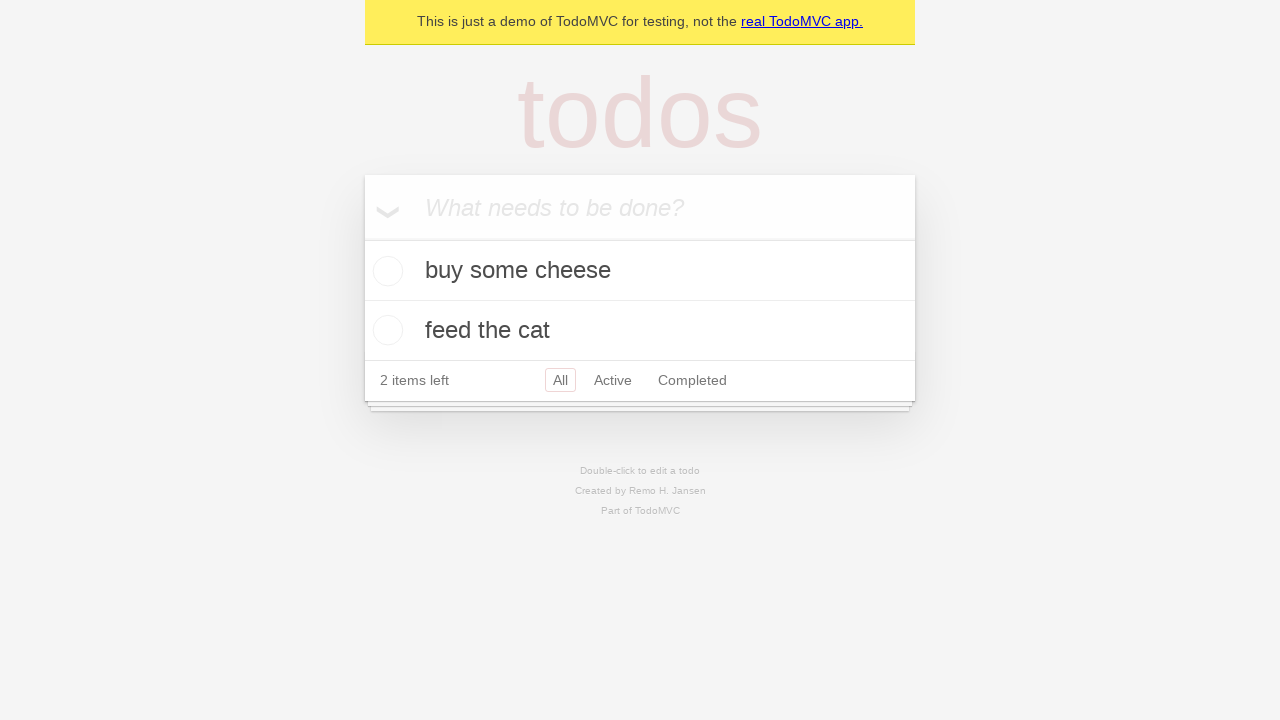

Filled todo input with 'book a doctors appointment' on internal:attr=[placeholder="What needs to be done?"i]
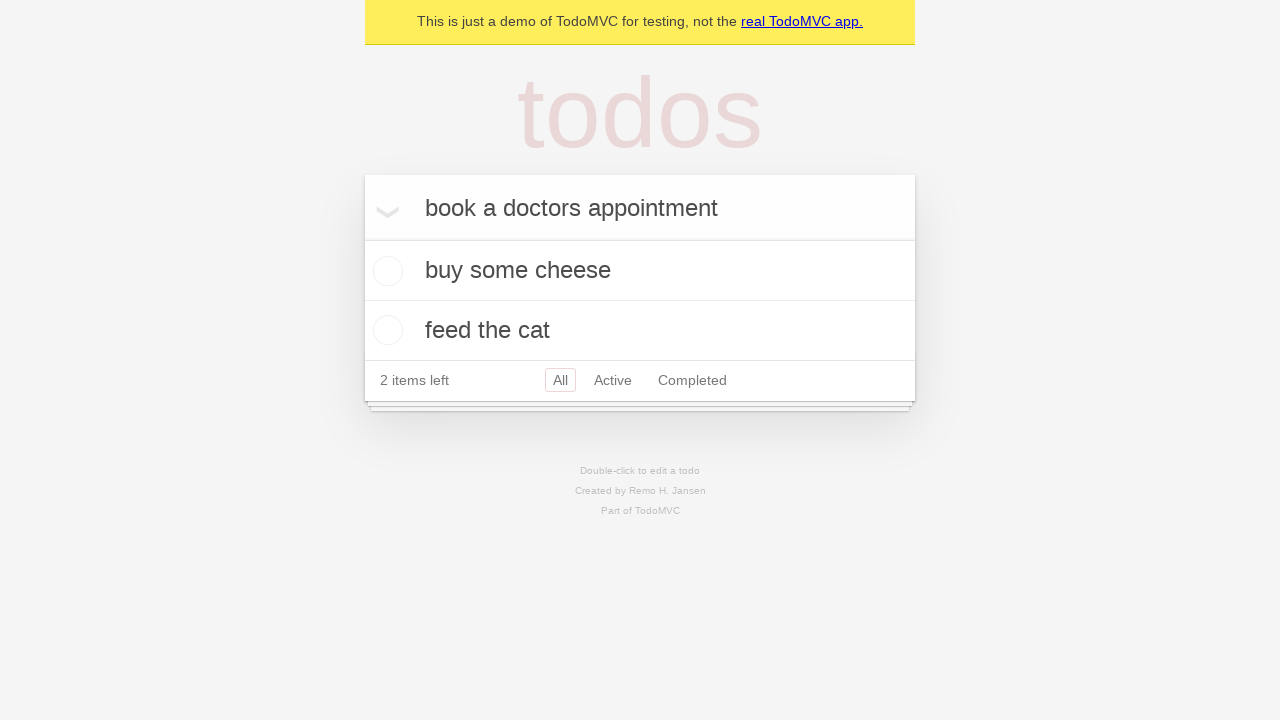

Pressed Enter to add third todo item on internal:attr=[placeholder="What needs to be done?"i]
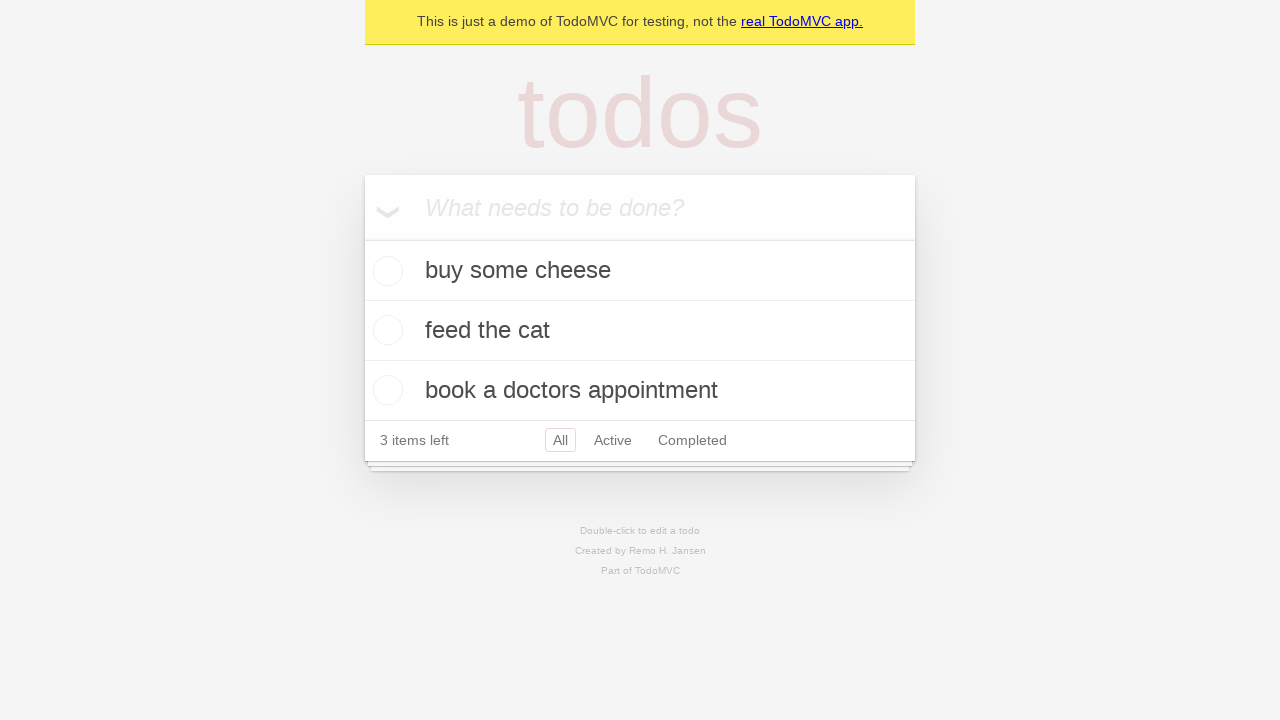

Located the toggle all checkbox
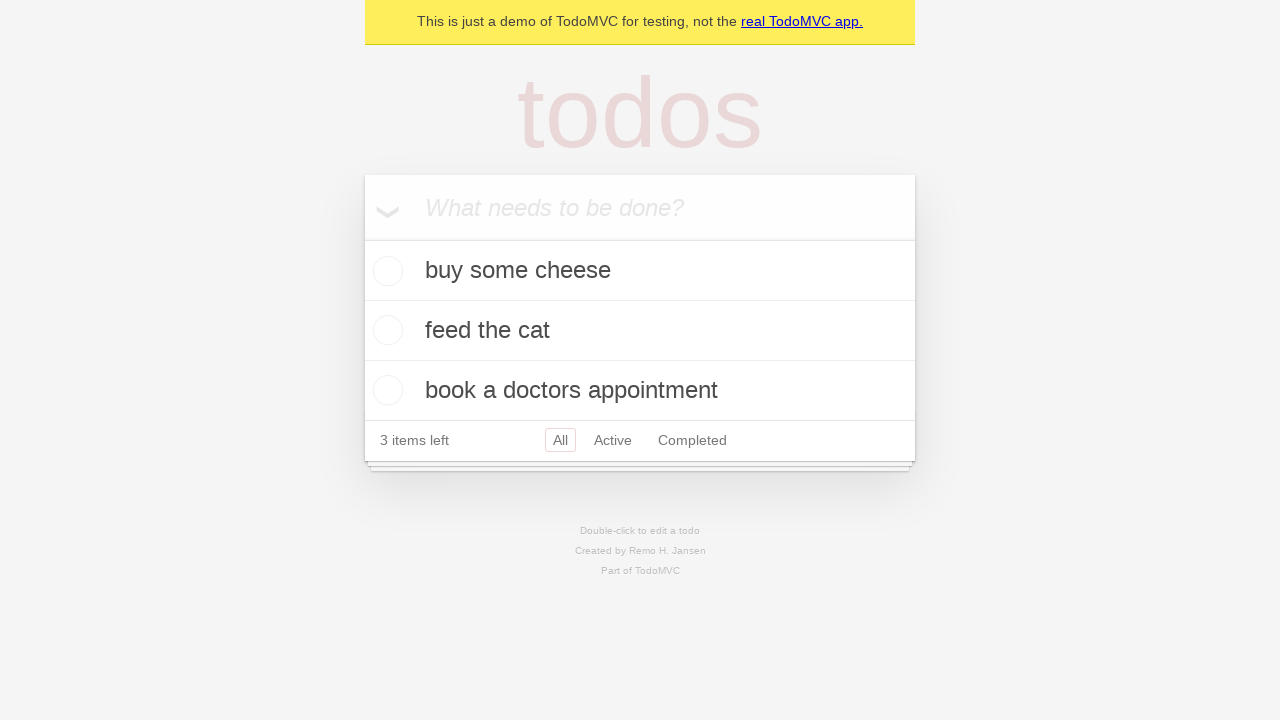

Checked the toggle all checkbox to mark all items as complete at (362, 238) on internal:label="Mark all as complete"i
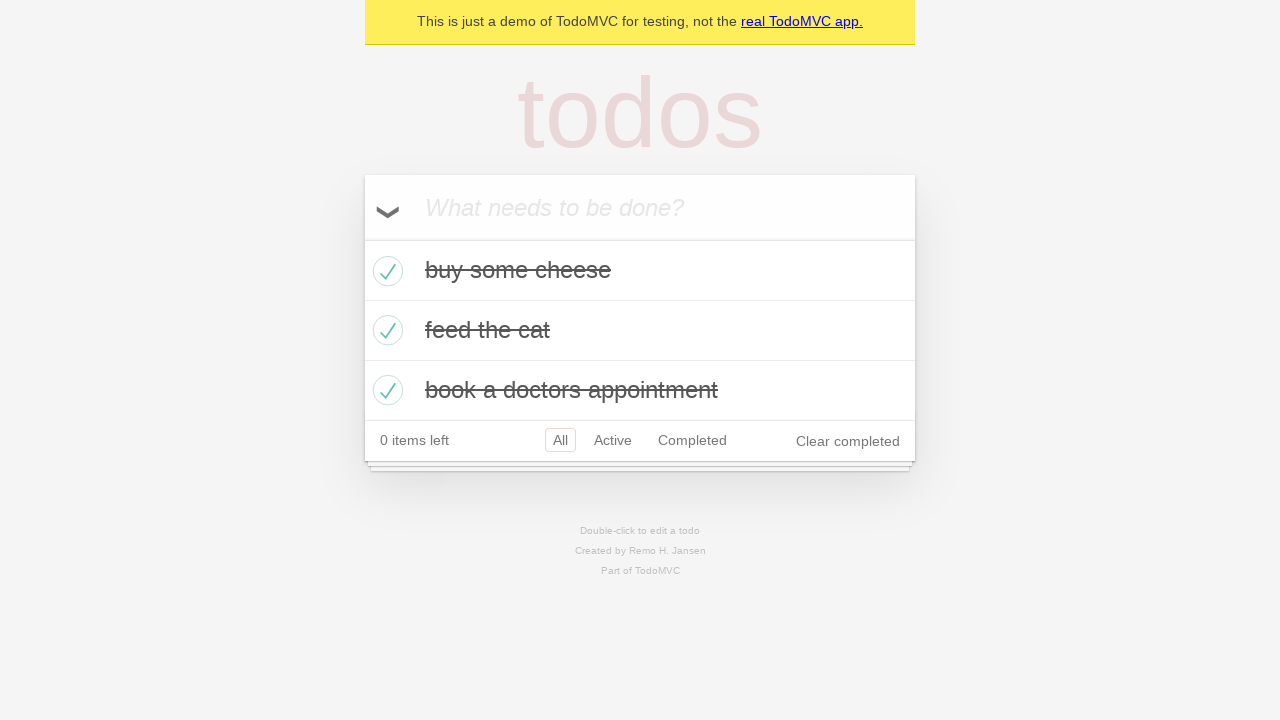

Unchecked the toggle all checkbox to clear complete state of all items at (362, 238) on internal:label="Mark all as complete"i
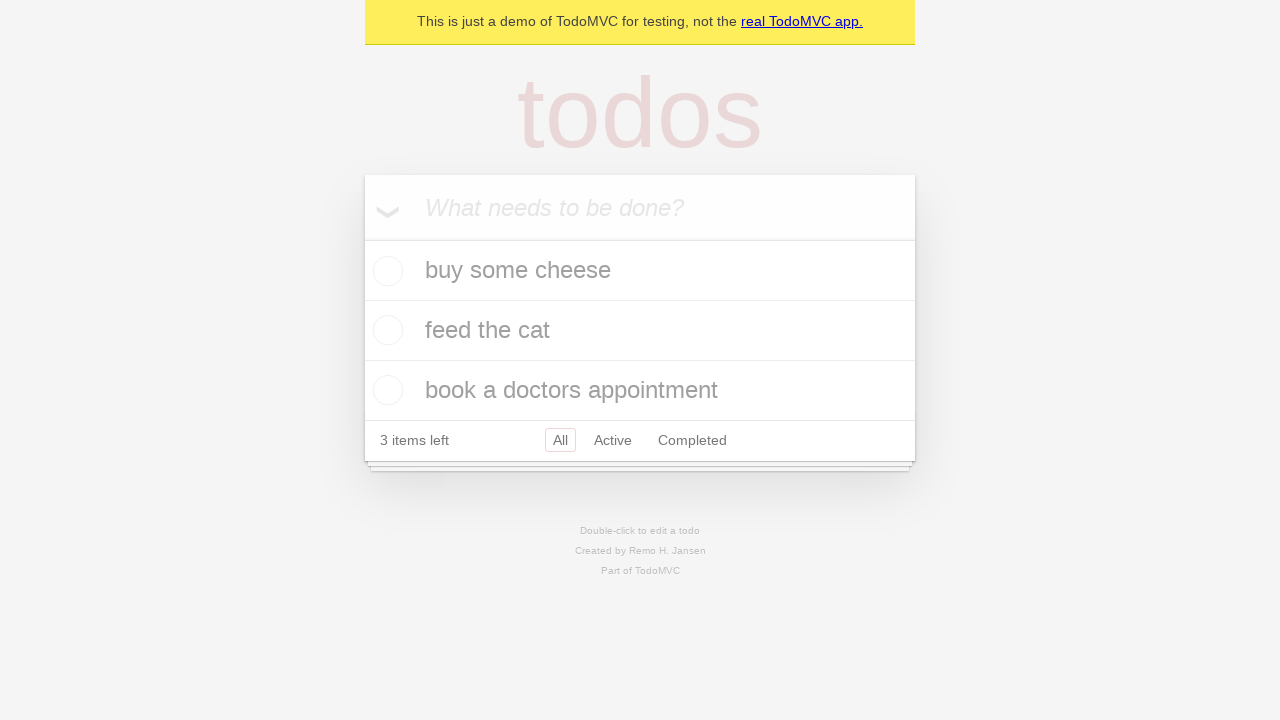

Waited for todo items to be rendered after clearing complete state
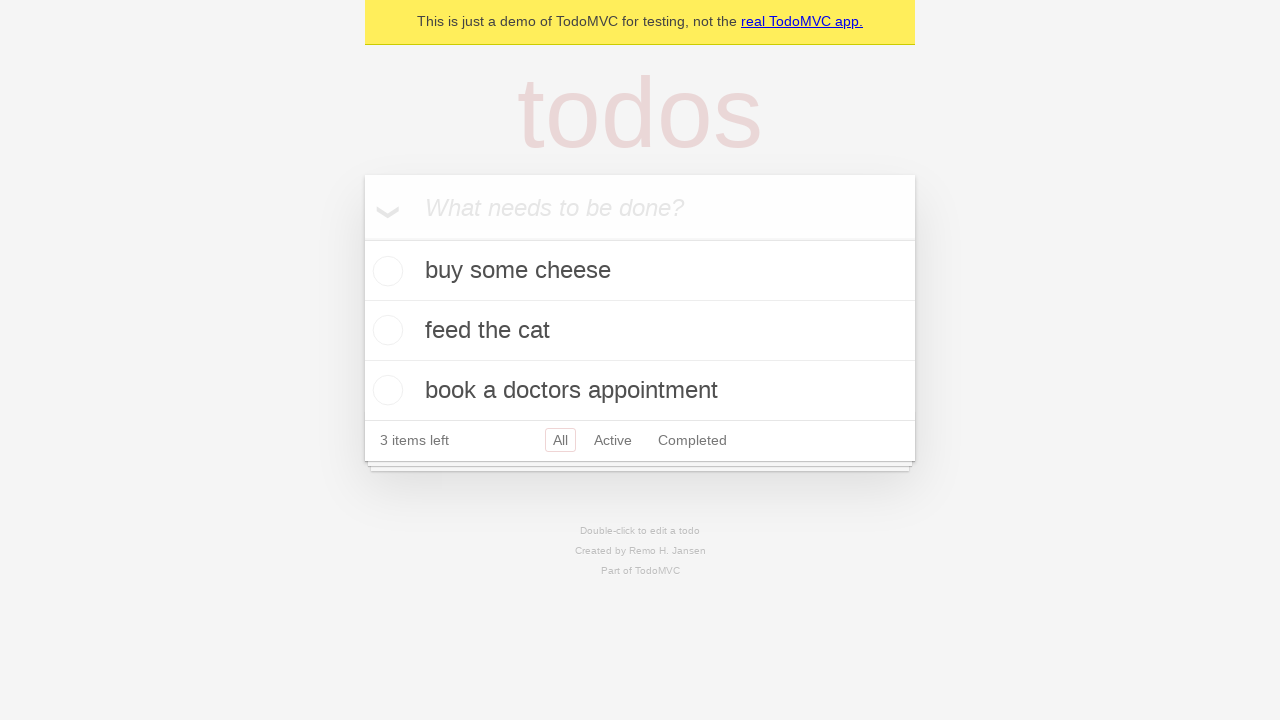

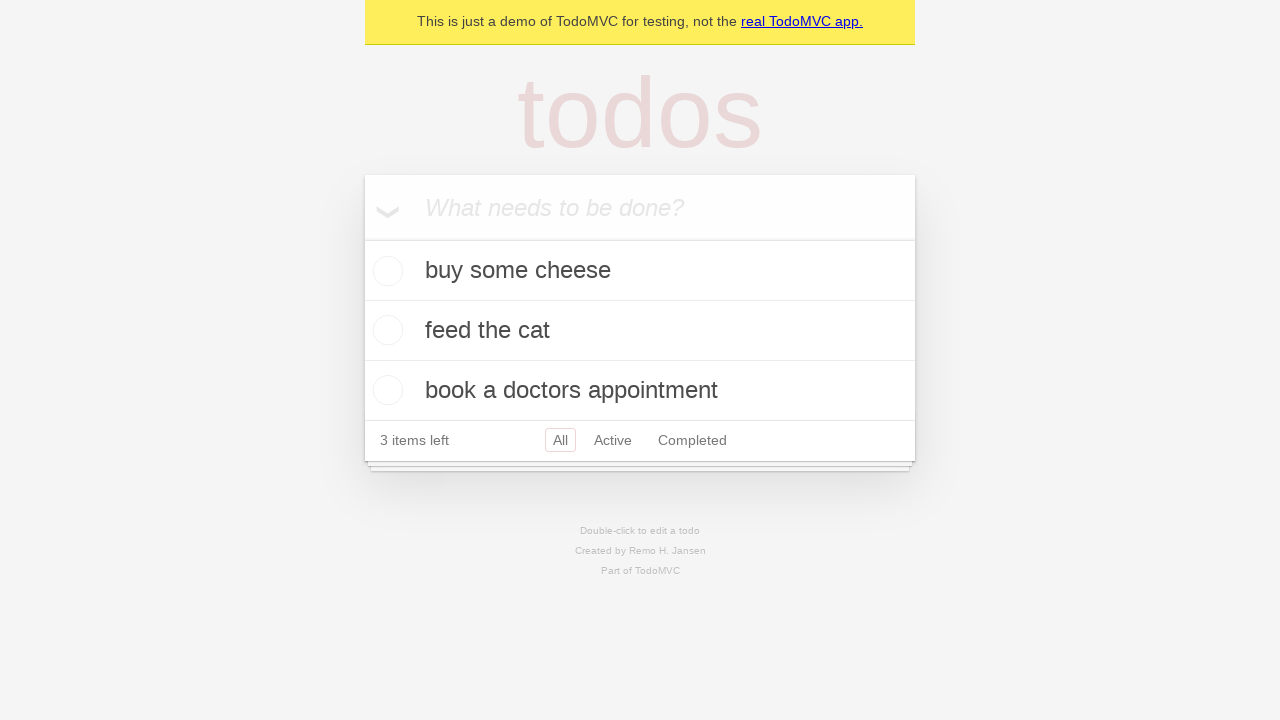